Tests the contact form page structure by verifying the presence of name, email, and message fields, then navigates to forgot password page to verify that form exists

Starting URL: https://gastrotools-mac-ready.vercel.app/kontakt

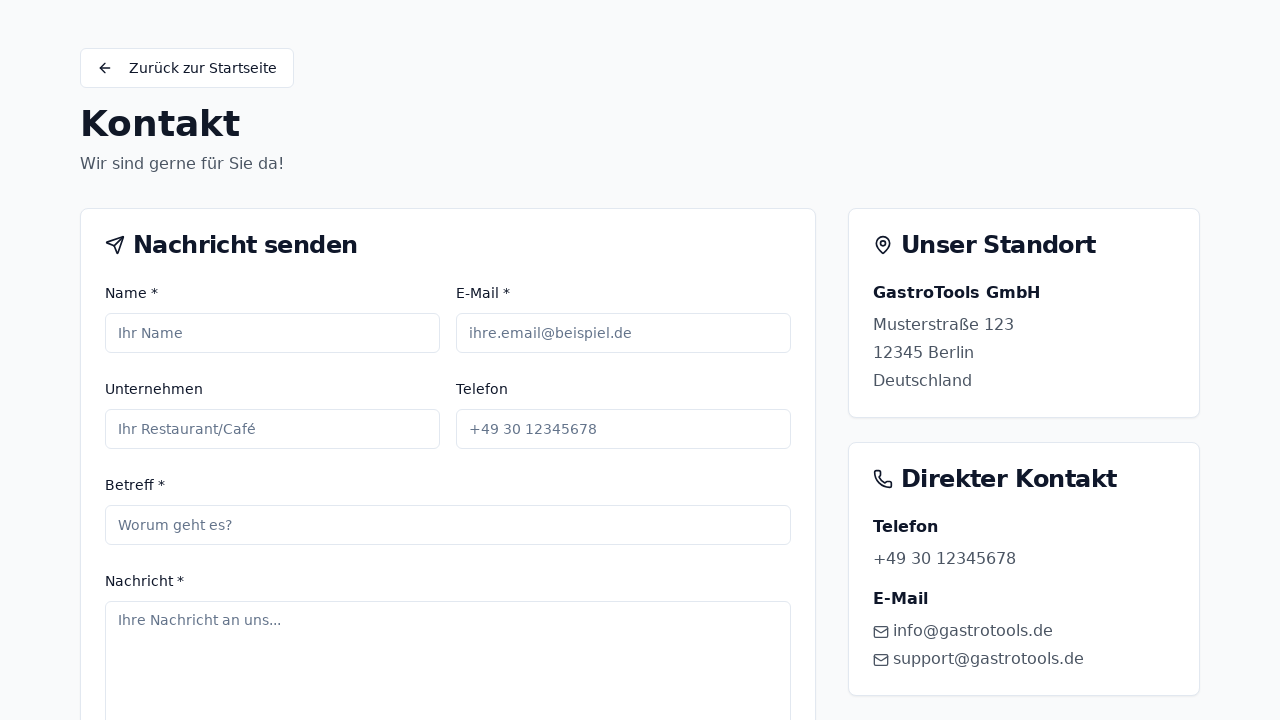

Contact form loaded on page
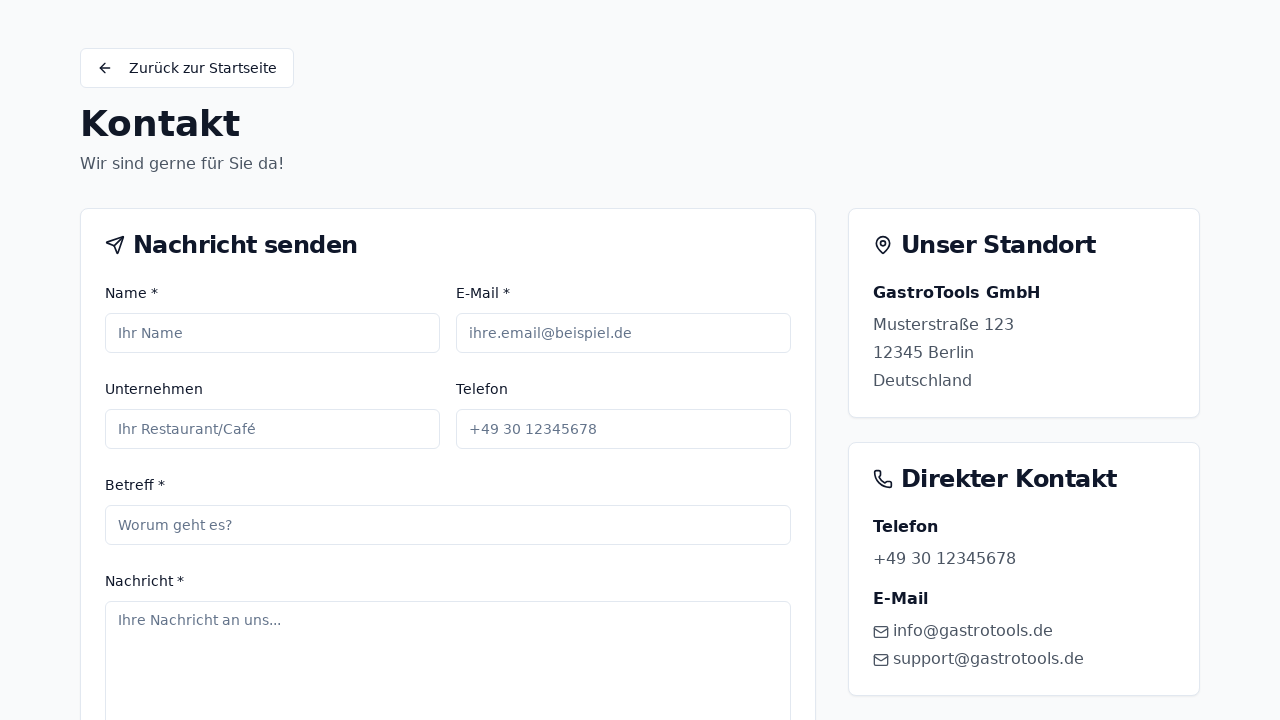

Name field verified on contact form
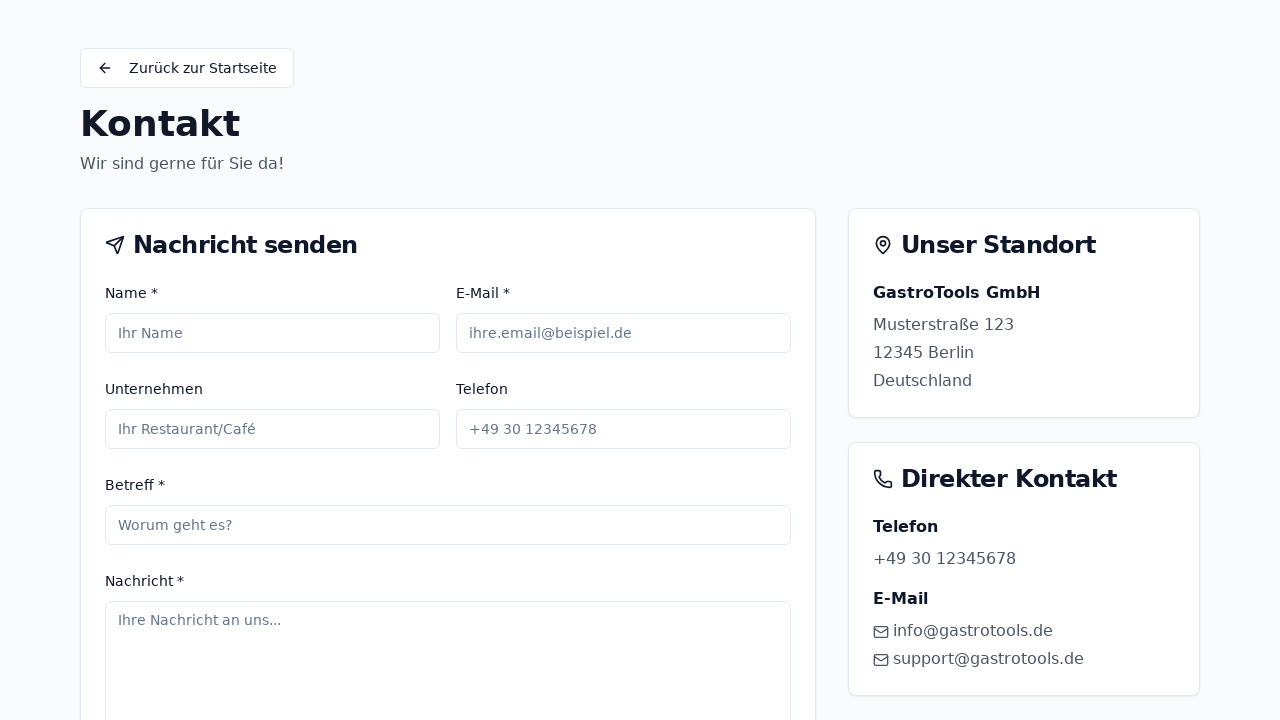

Email field verified on contact form
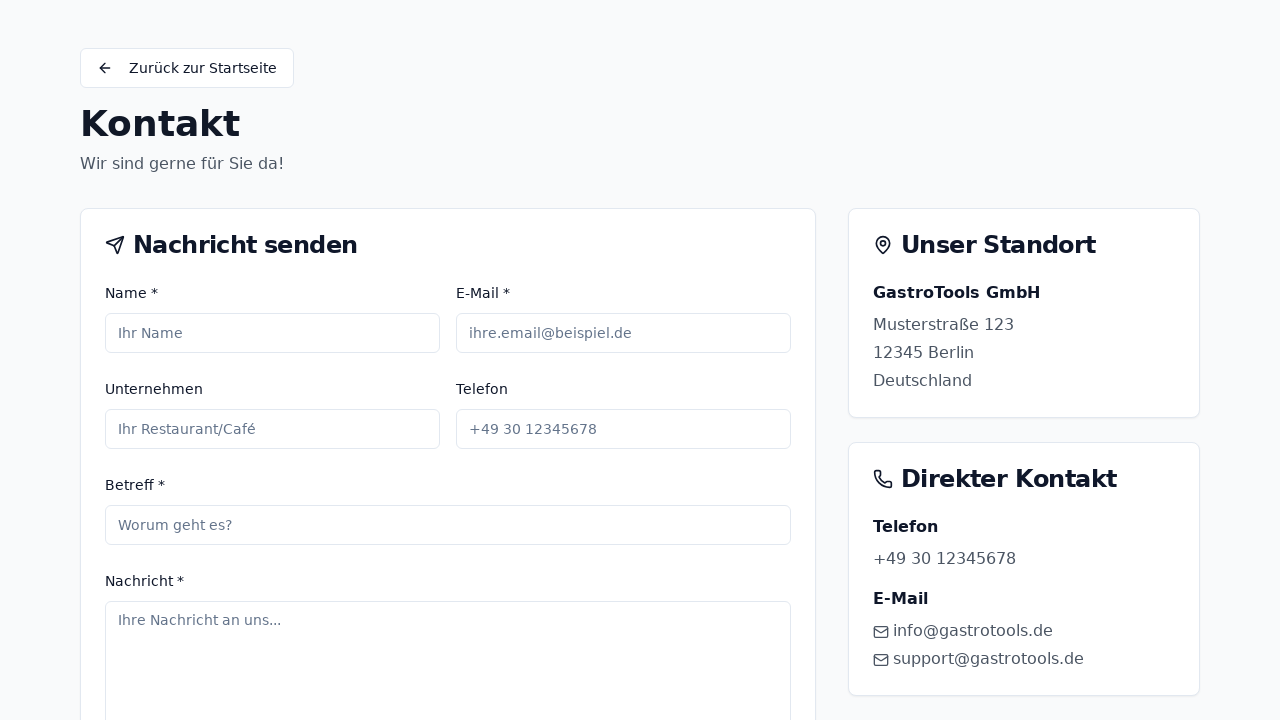

Message field (textarea) verified on contact form
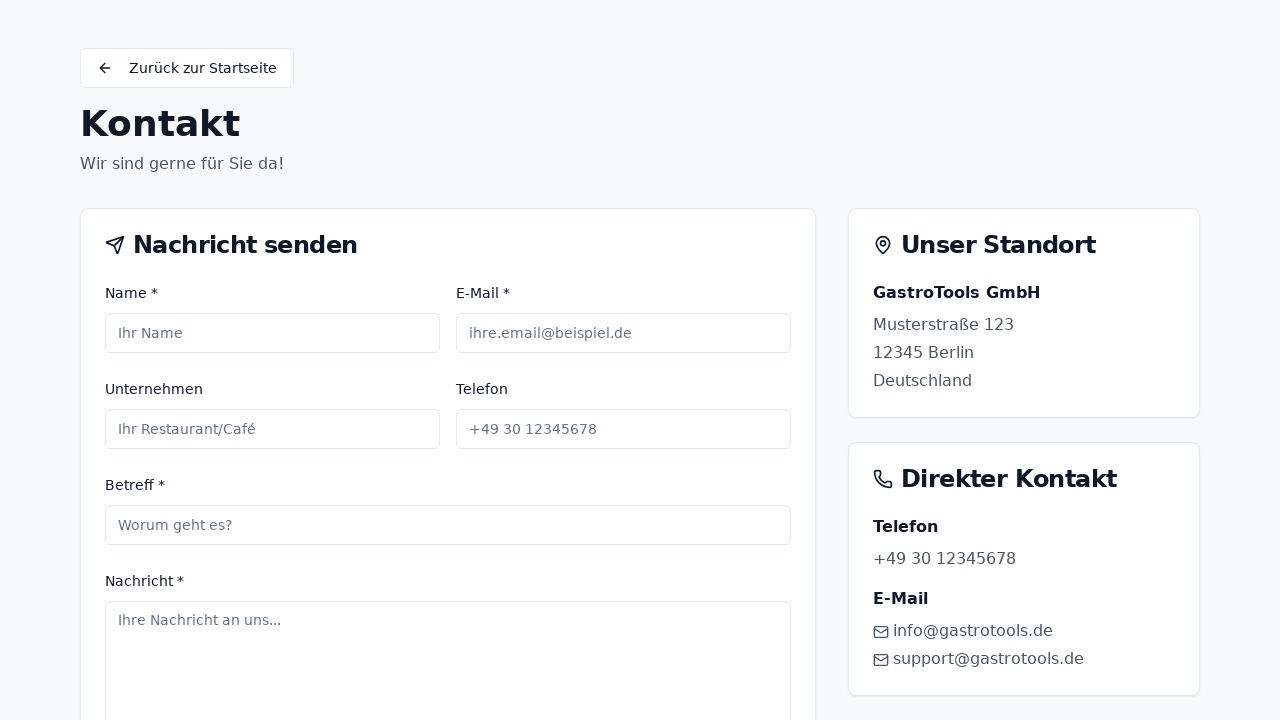

Navigated to forgot password page
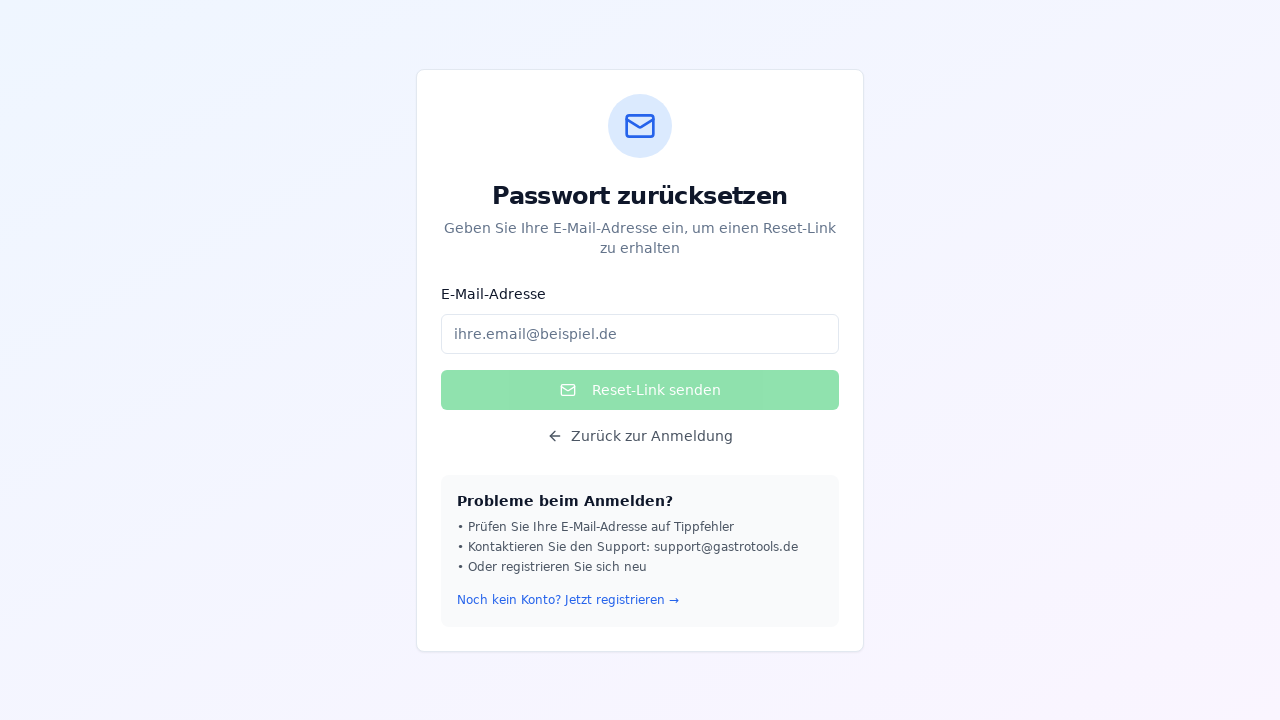

Forgot password form loaded on page
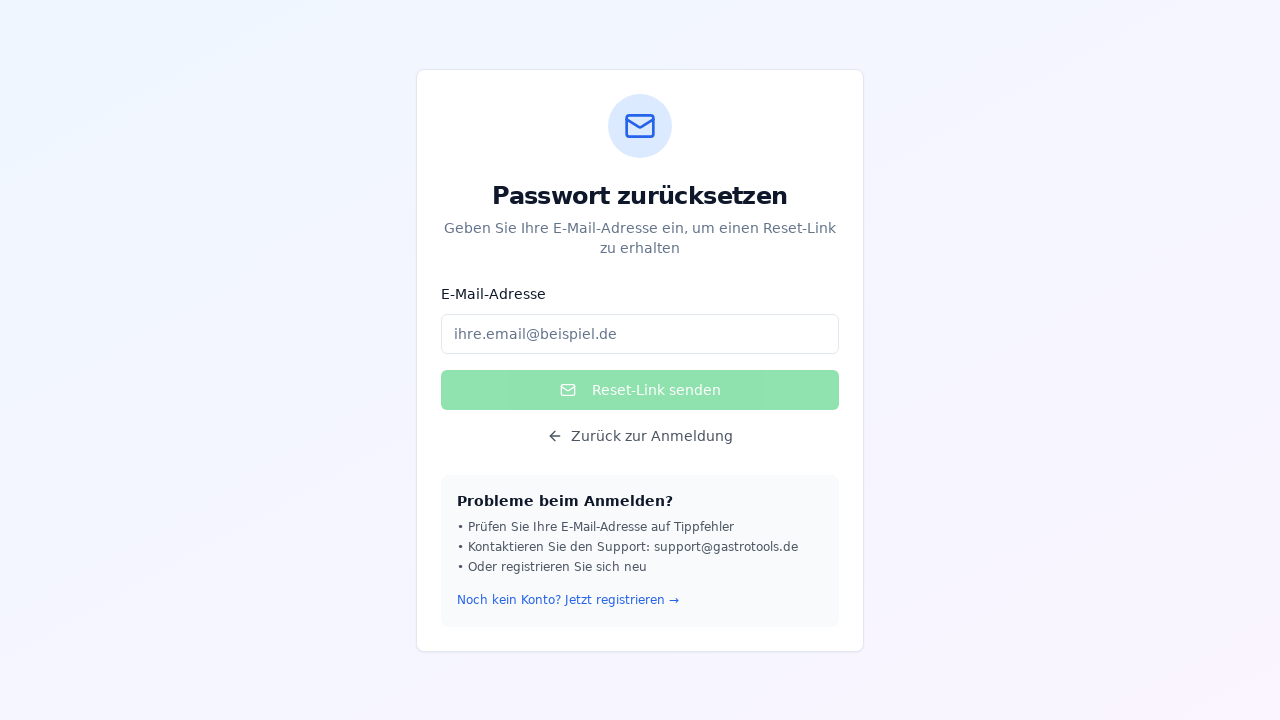

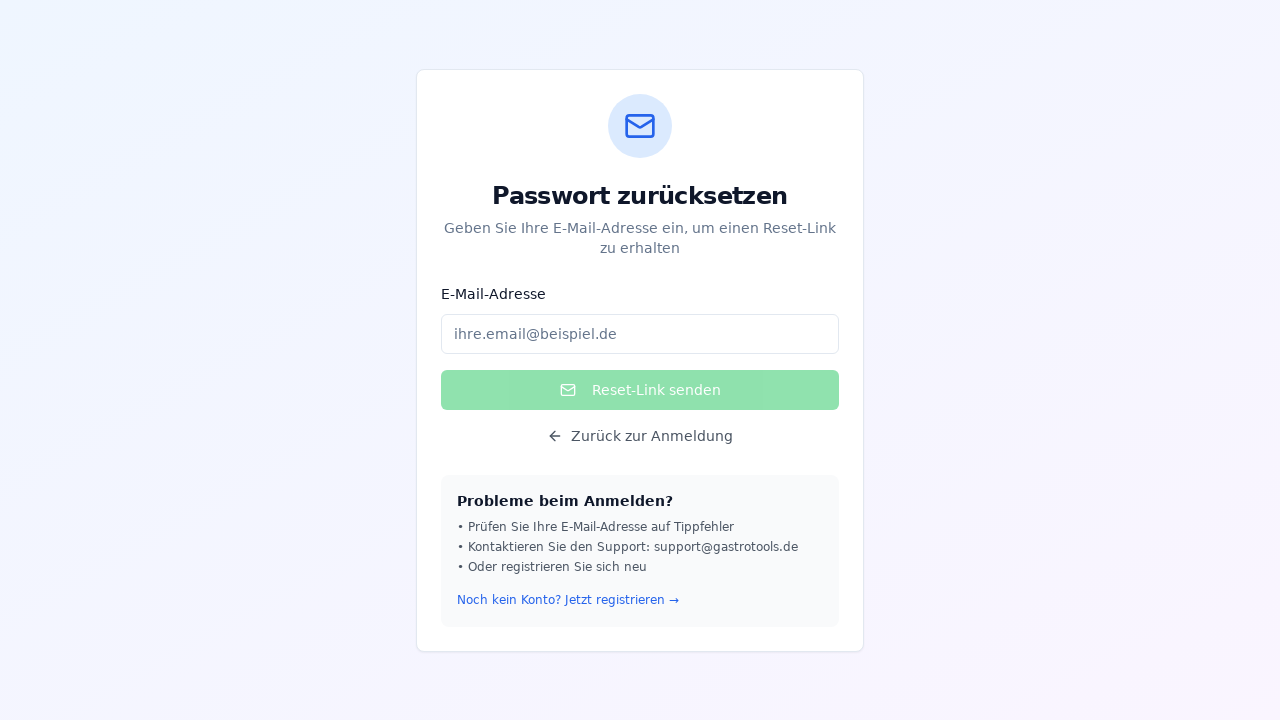